Tests the Delta Airlines date picker by opening the calendar, navigating to March, and selecting the 20th as the departure date

Starting URL: https://www.delta.com

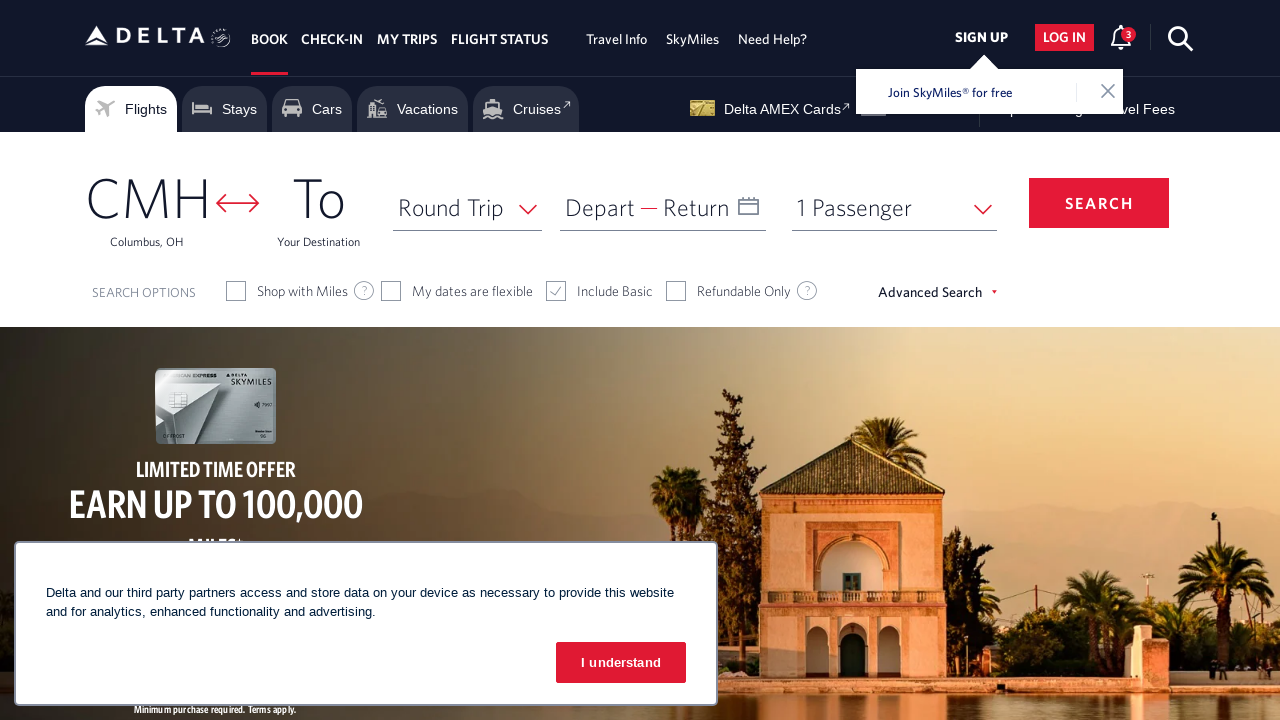

Clicked on departure date field to open calendar at (600, 207) on xpath=//span[text()='Depart']
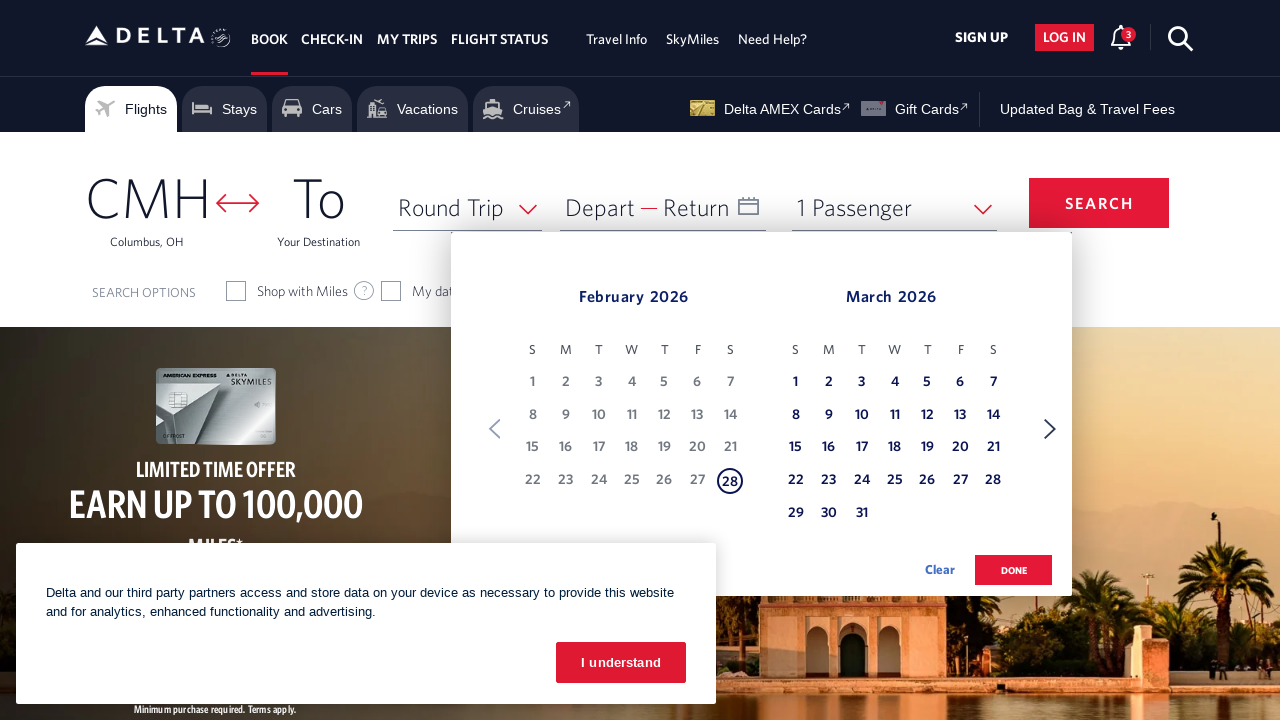

Calendar appeared and date picker month selector loaded
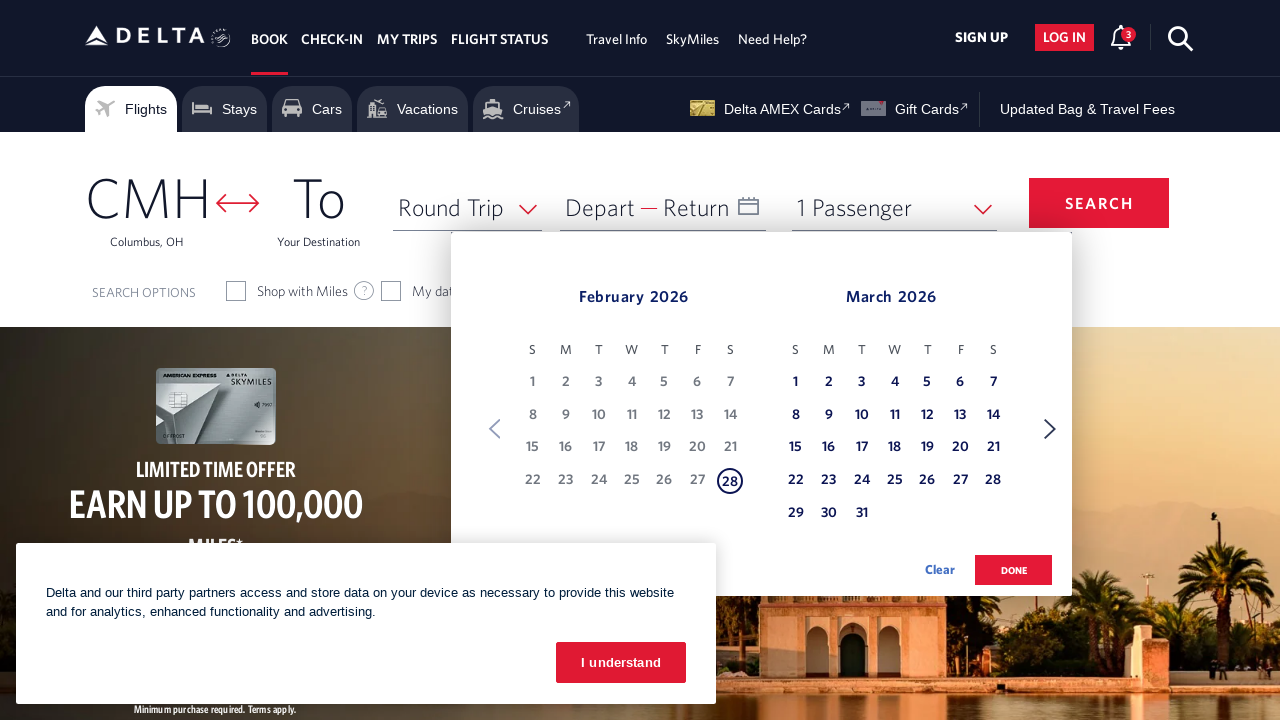

Checked current month: February
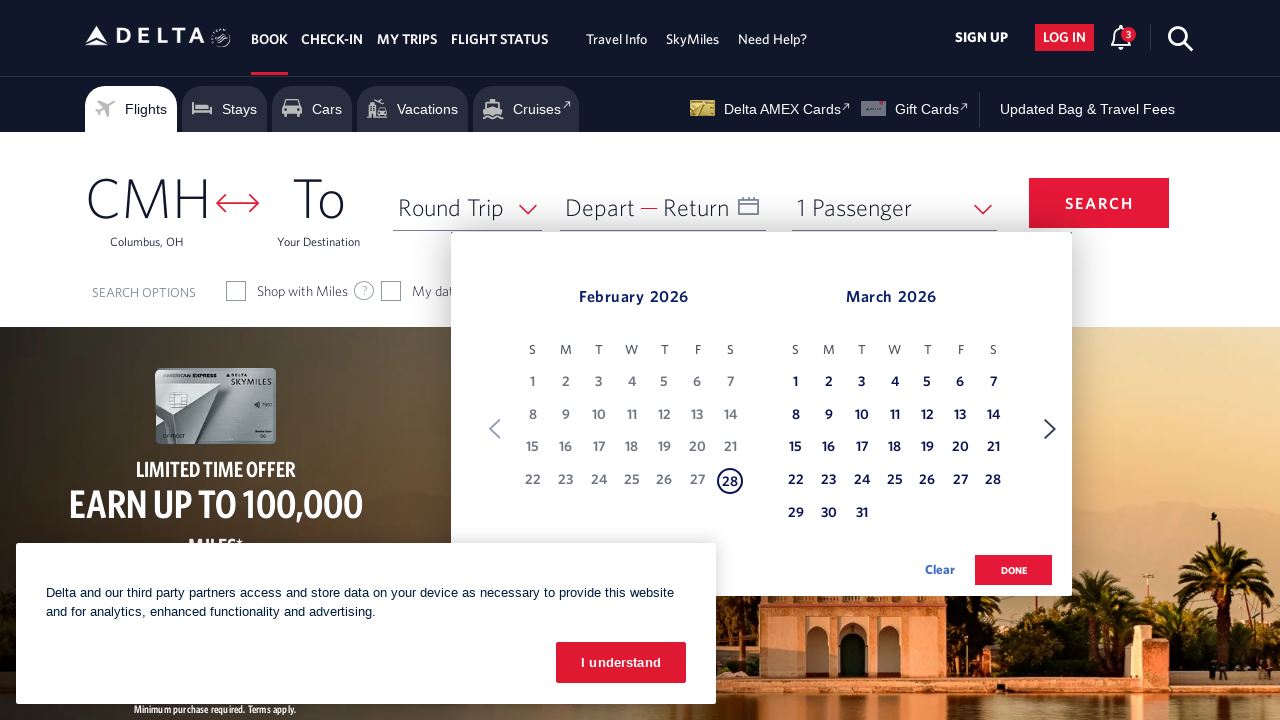

Clicked Next to navigate to next month in calendar at (1050, 429) on xpath=//span[text()='Next']
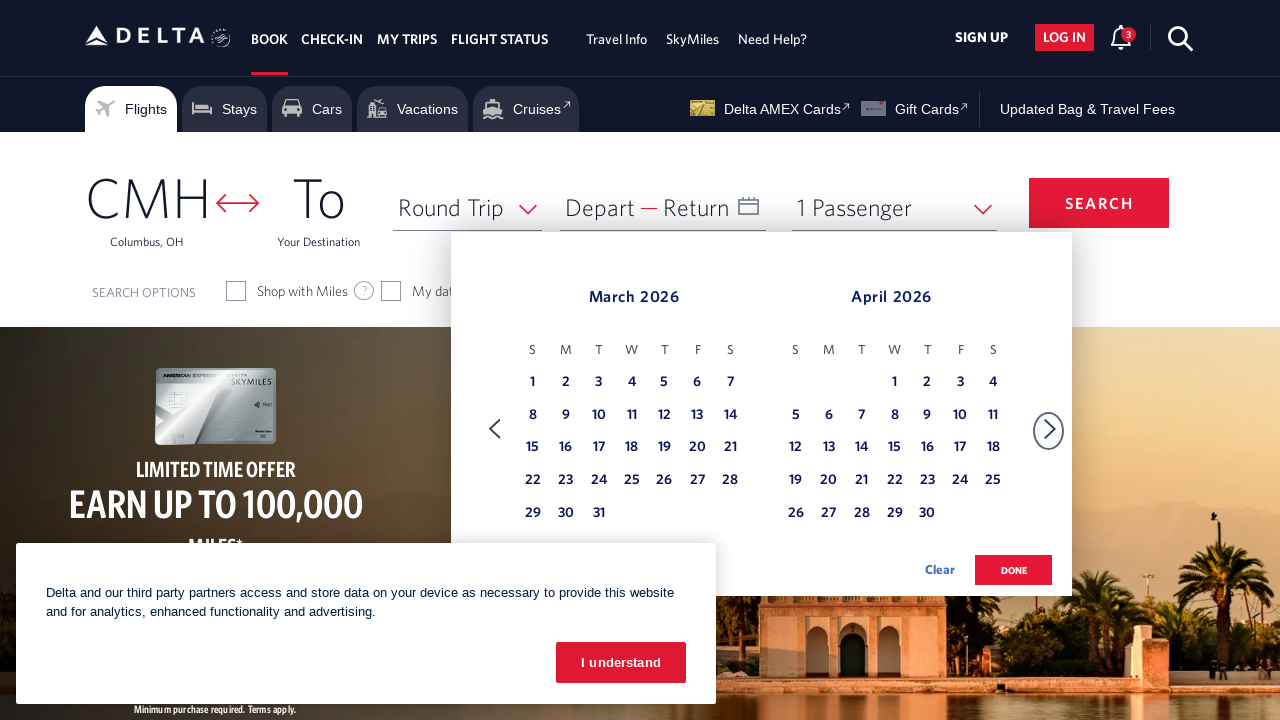

Waited for calendar to update
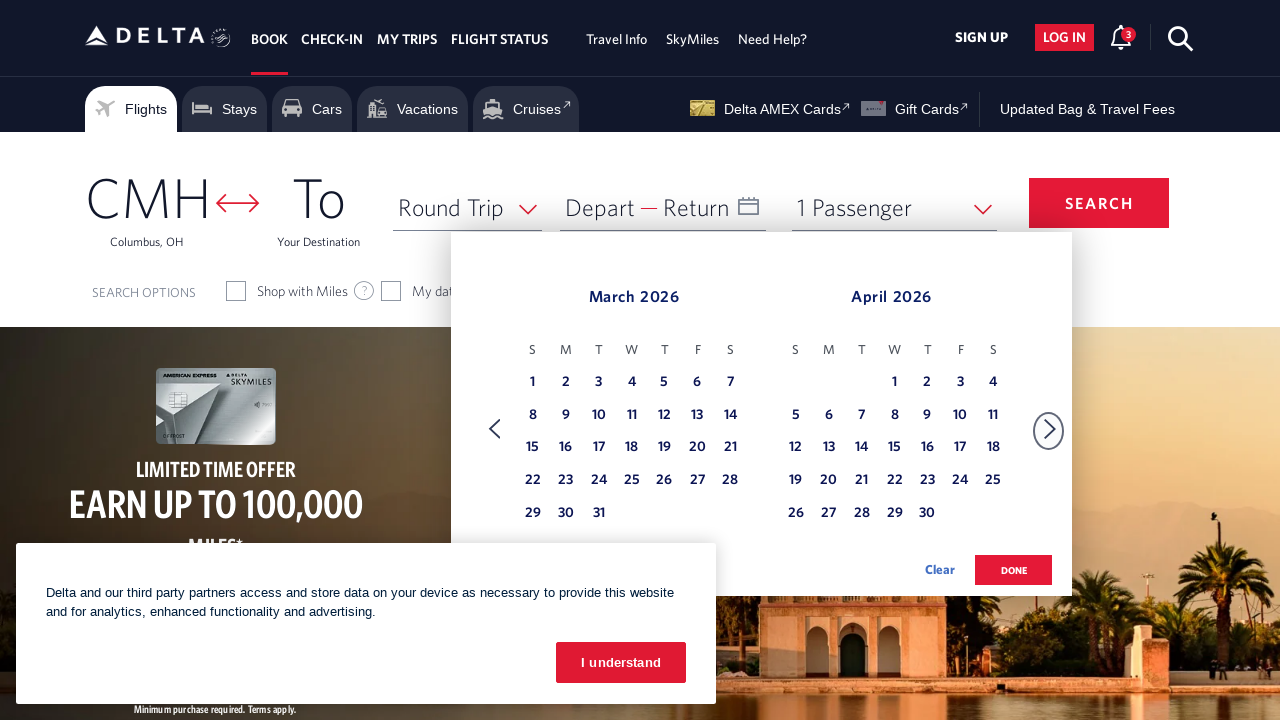

Checked current month: March
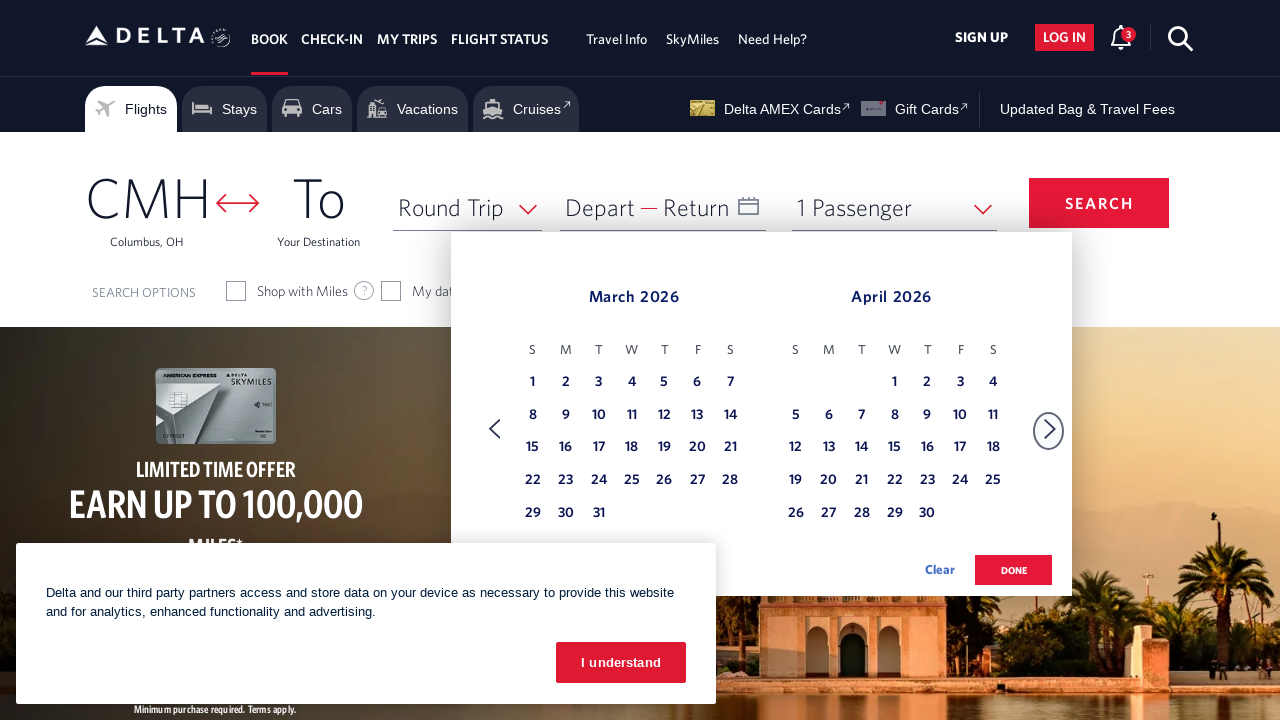

Found March calendar, located all date cells
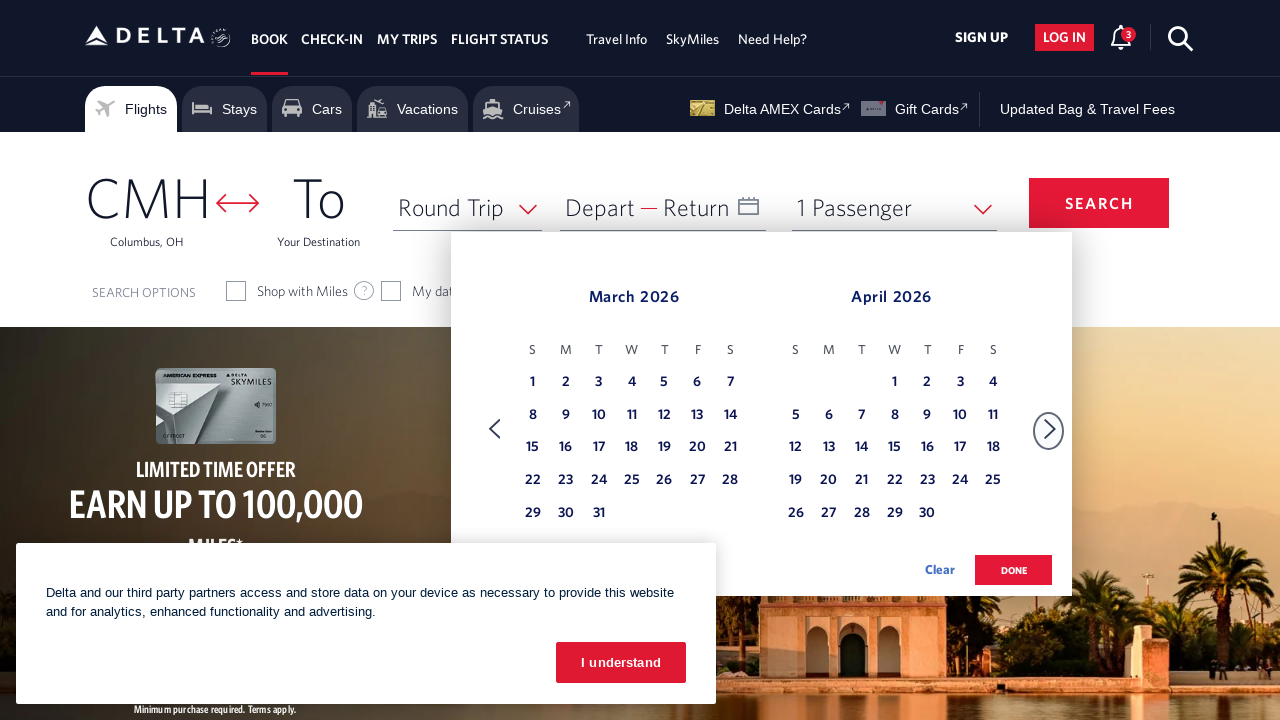

Selected March 20th as departure date at (697, 448) on (//table[contains(@class,'dl-datepicker-calendar')])[1]/tbody/tr/td >> nth=26
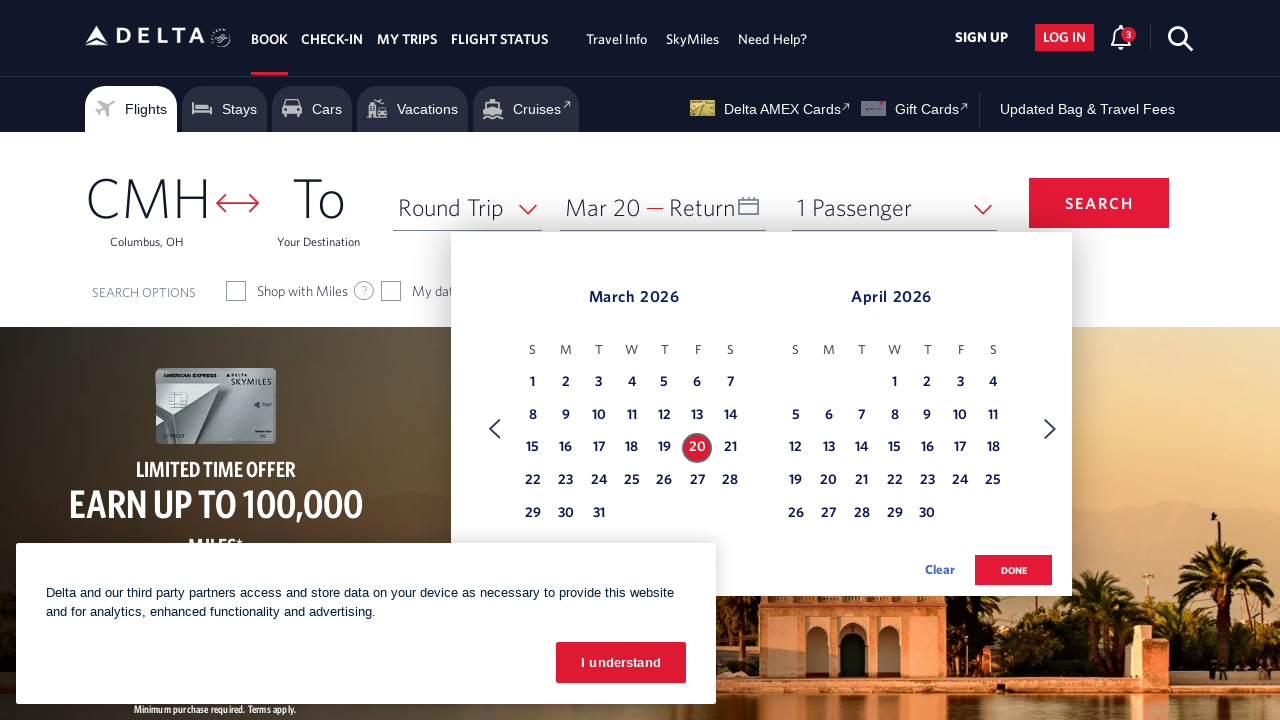

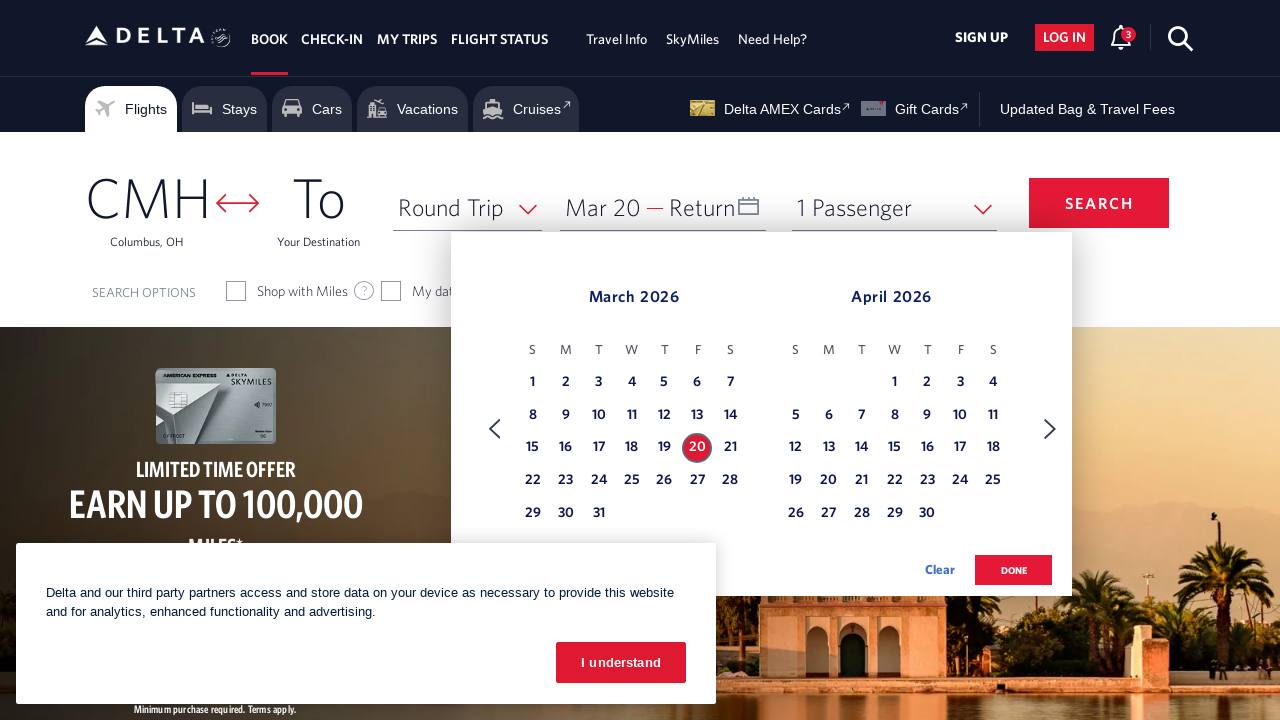